Tests checkbox functionality including verifying initial states, checking/unchecking checkboxes, verifying attribute synchronization with JavaScript property, and confirming text labels are not clickable.

Starting URL: http://the-internet.herokuapp.com/checkboxes

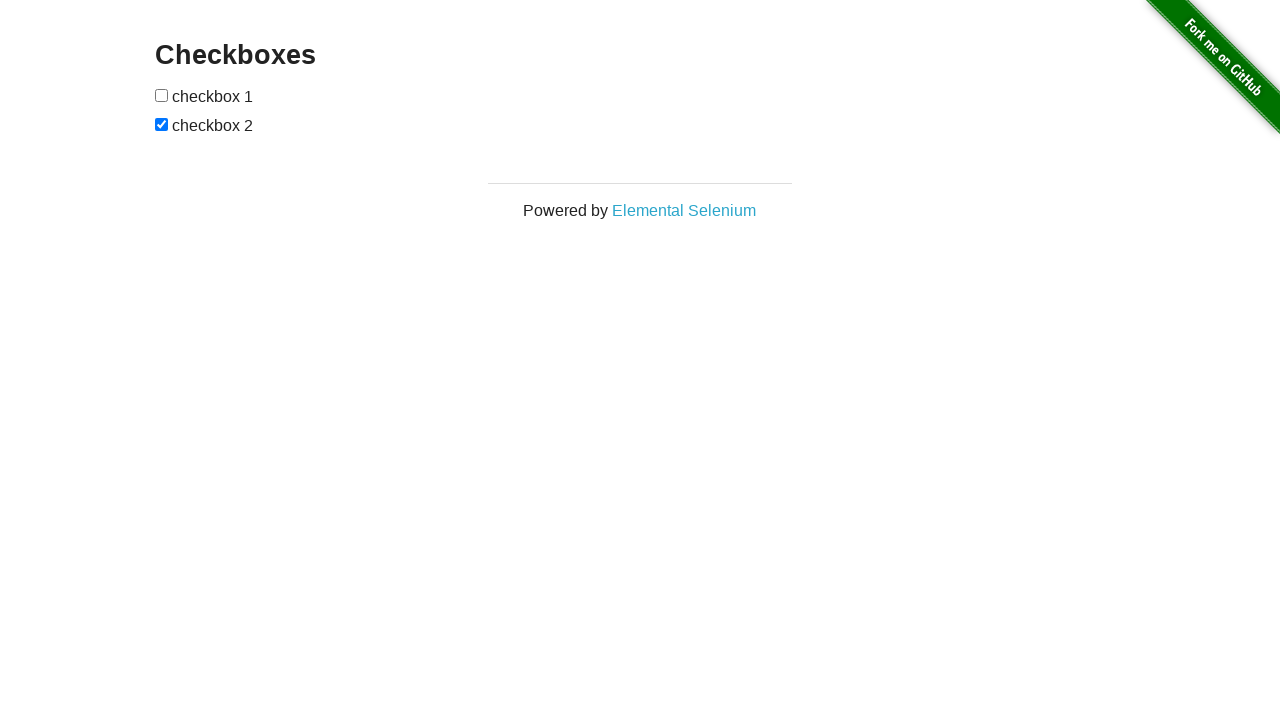

Page heading loaded and verified
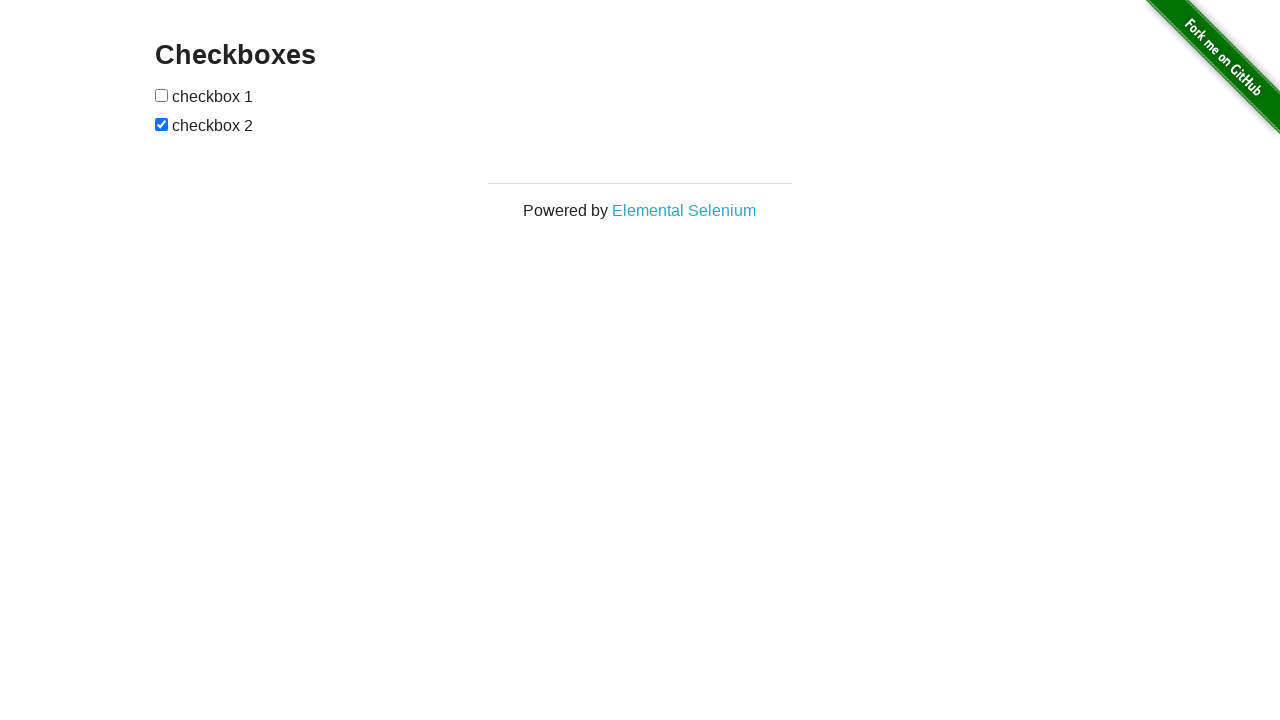

Located checkbox elements on page
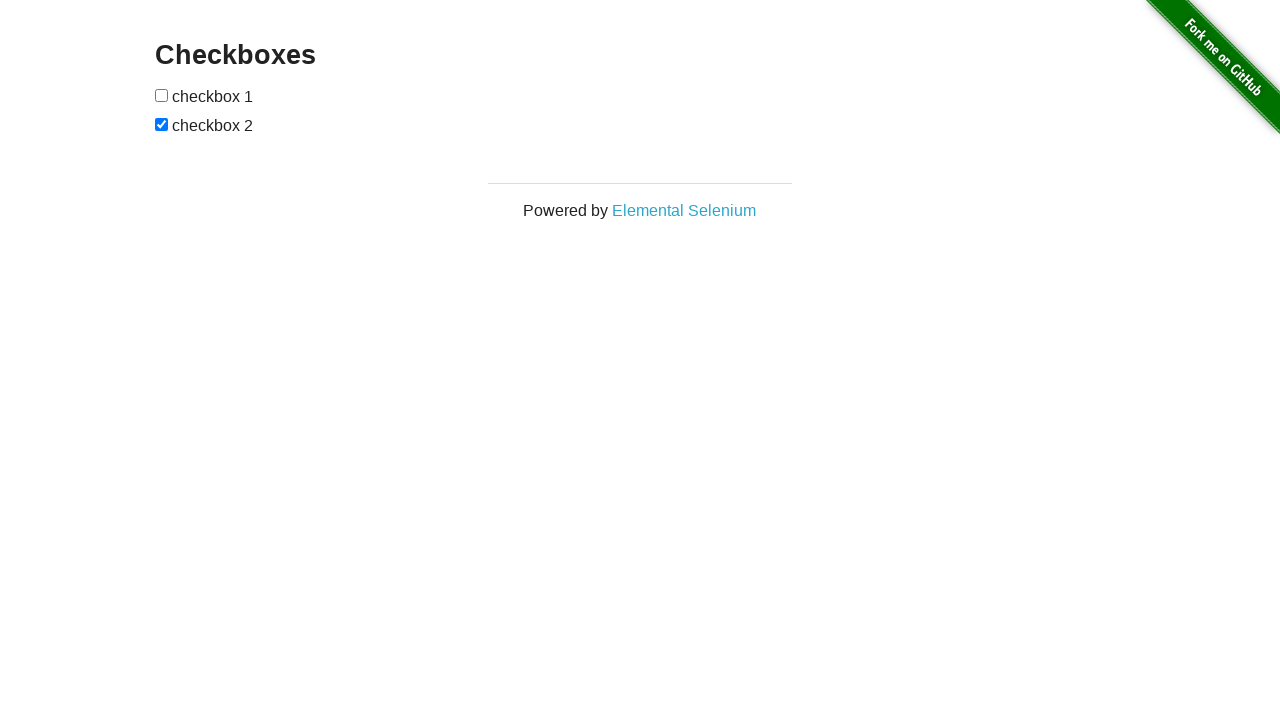

Retrieved first checkbox element
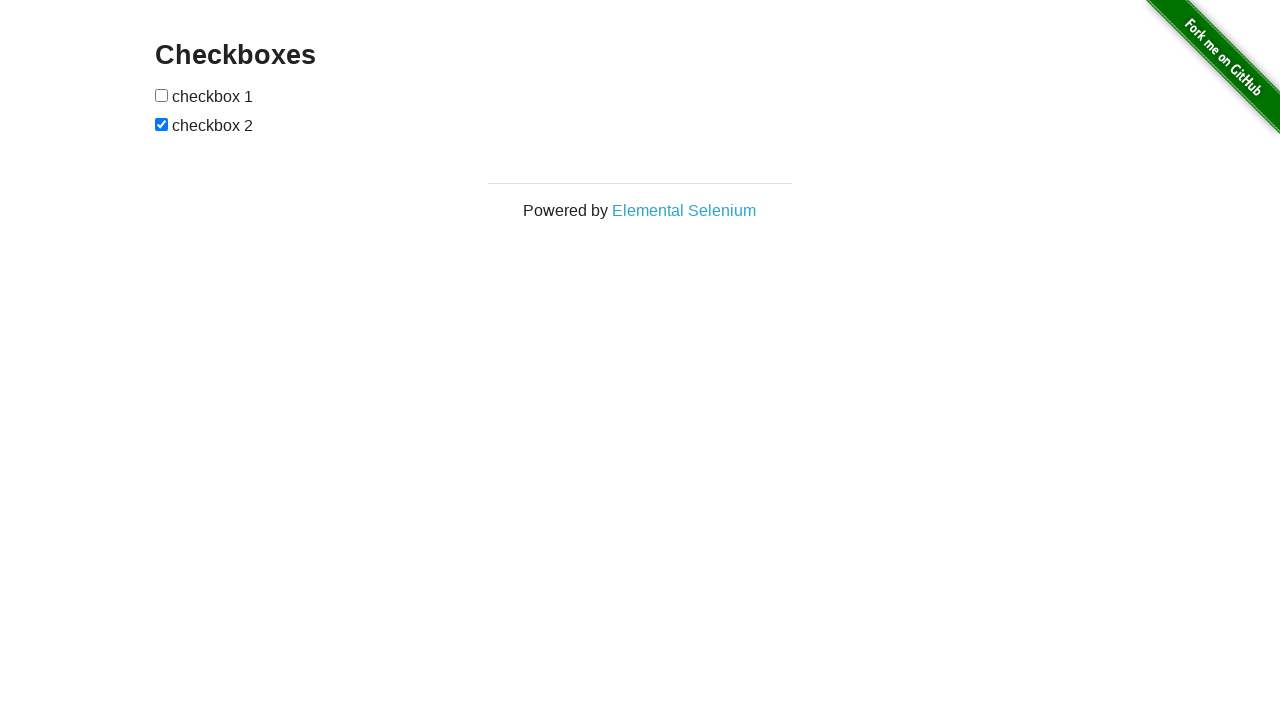

Retrieved second checkbox element
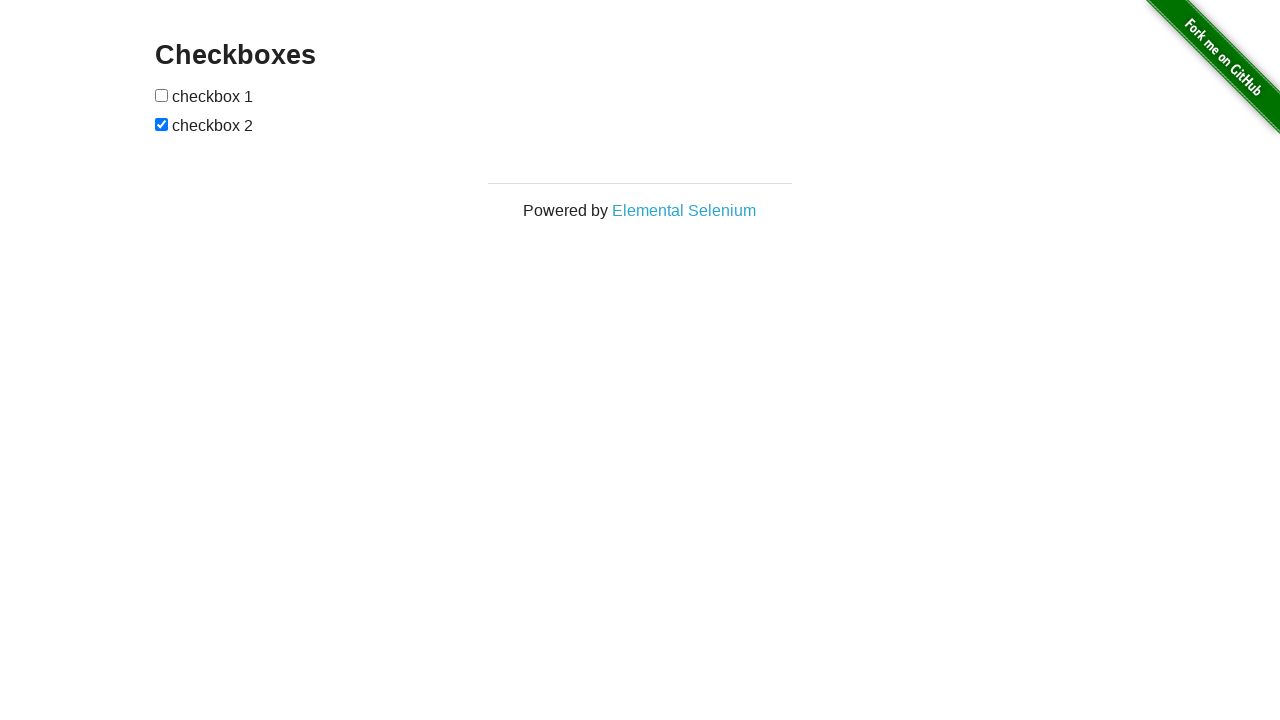

Verified first checkbox is unchecked initially
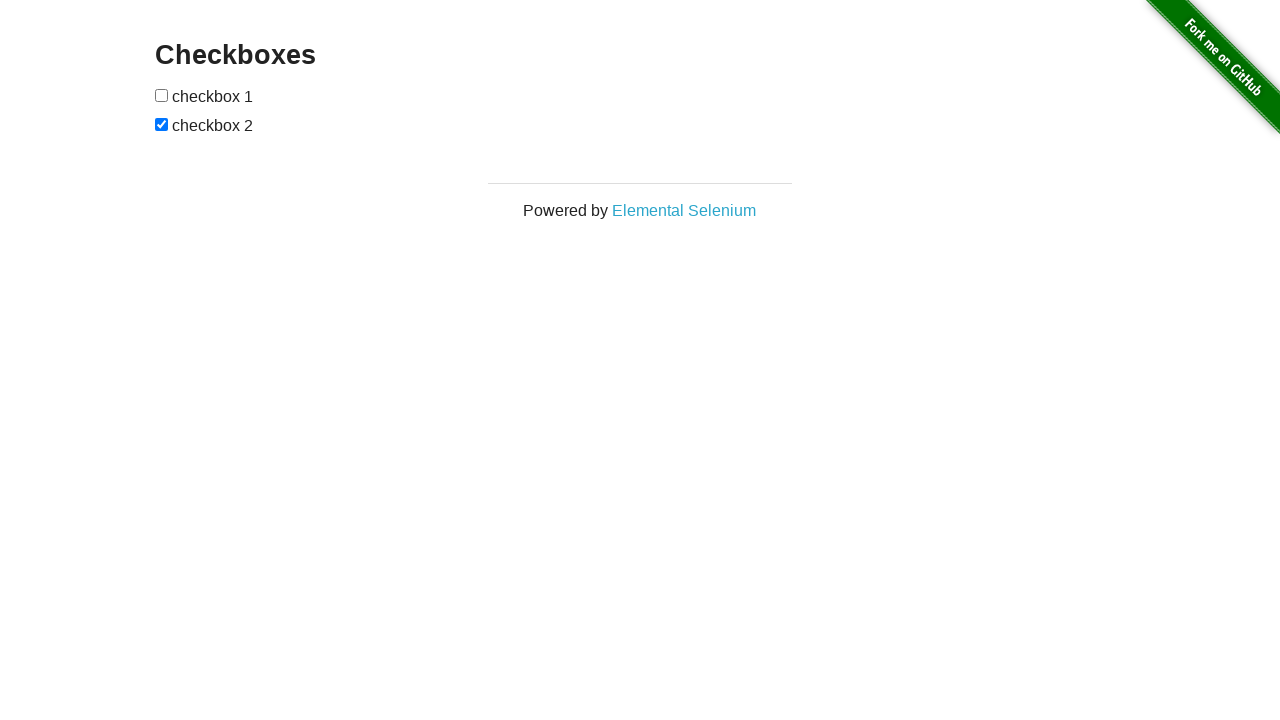

Verified second checkbox is checked initially
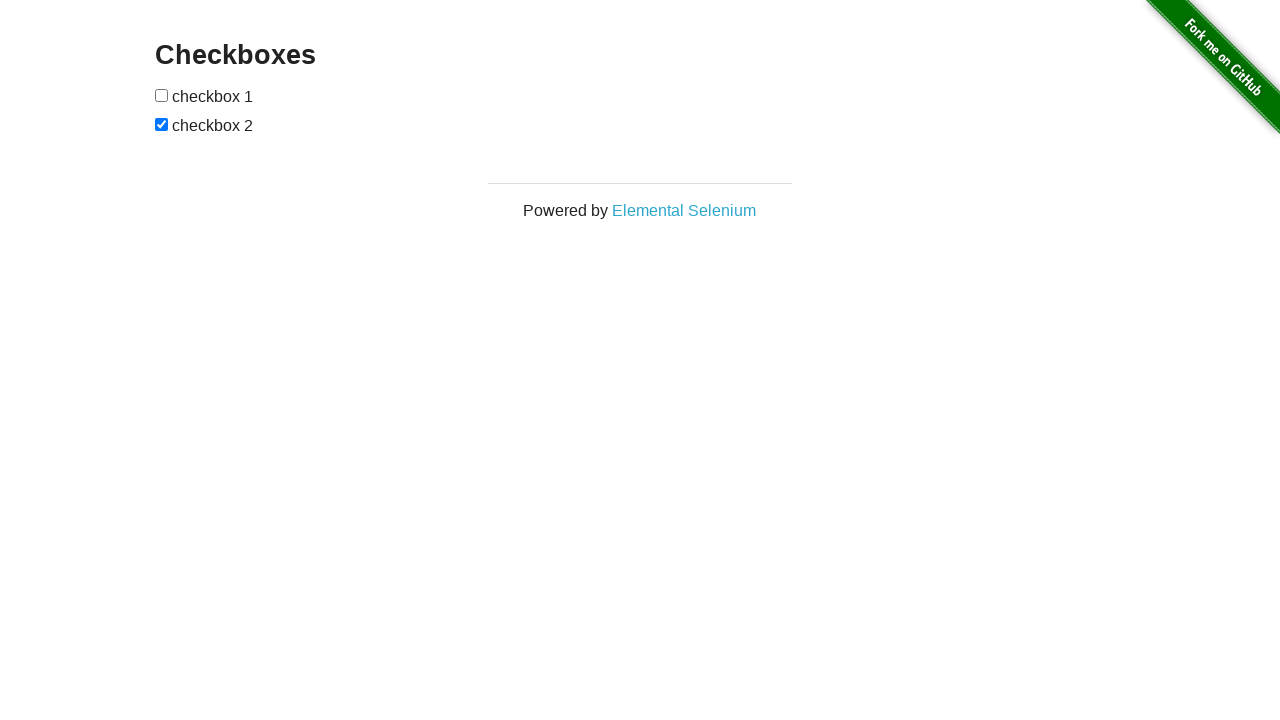

Checked the first checkbox at (162, 95) on #checkboxes input[type="checkbox"] >> nth=0
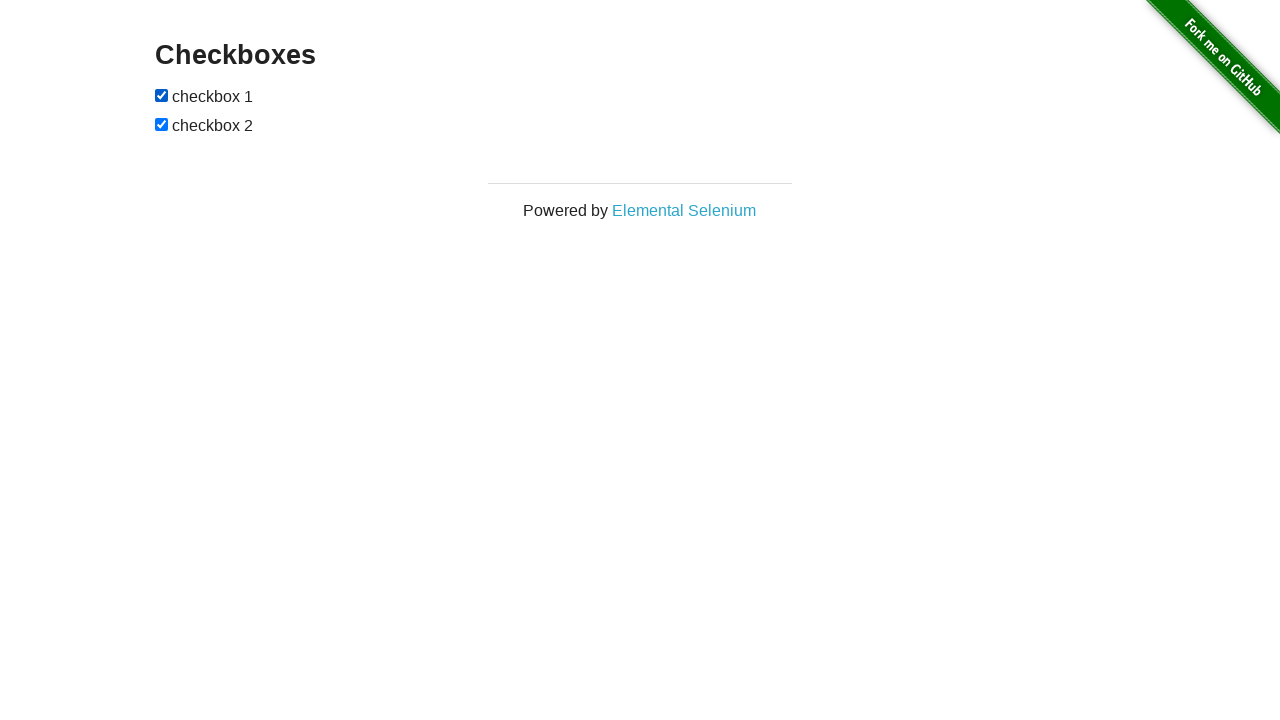

Verified first checkbox is now checked
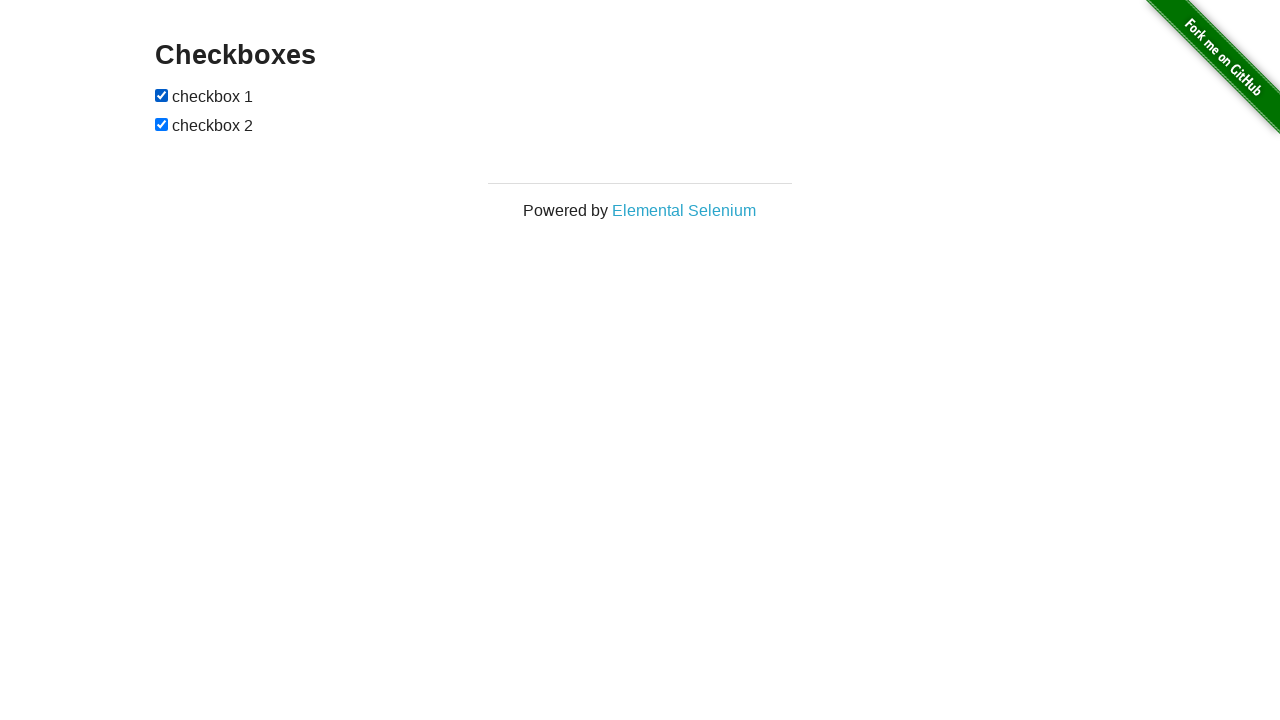

Retrieved 'checked' attribute from first checkbox
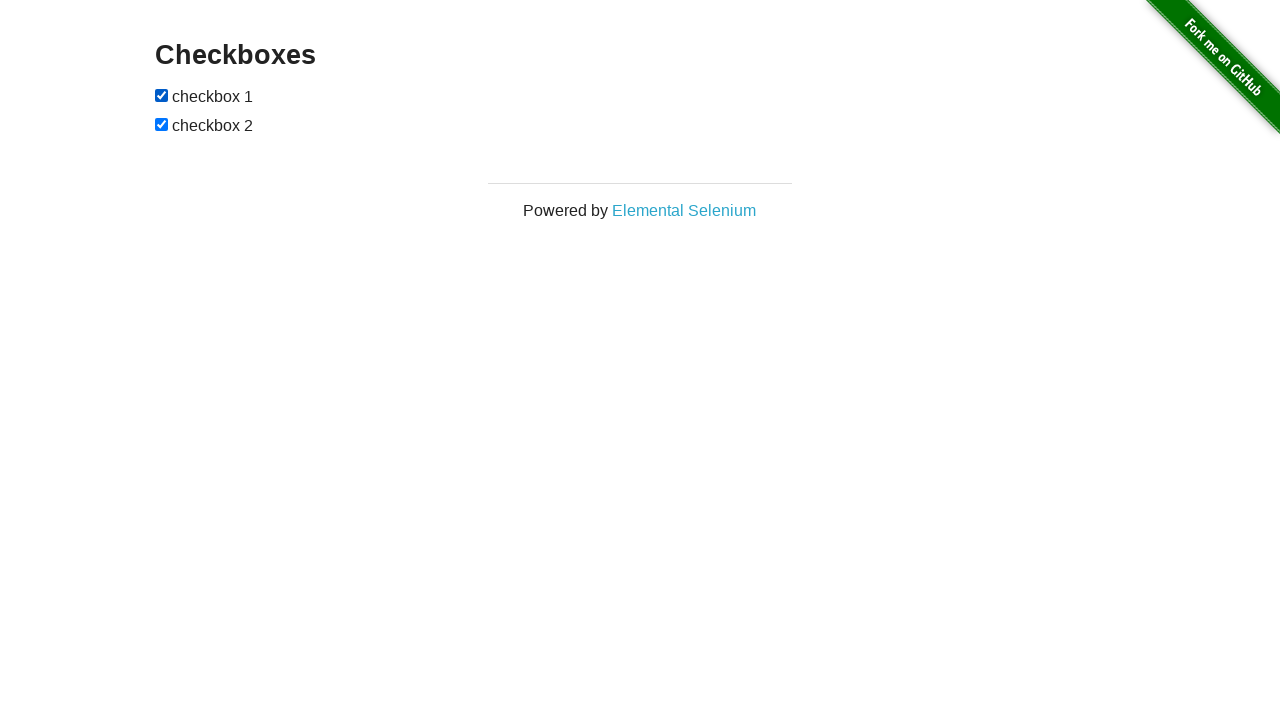

Verified 'checked' attribute is present after checking
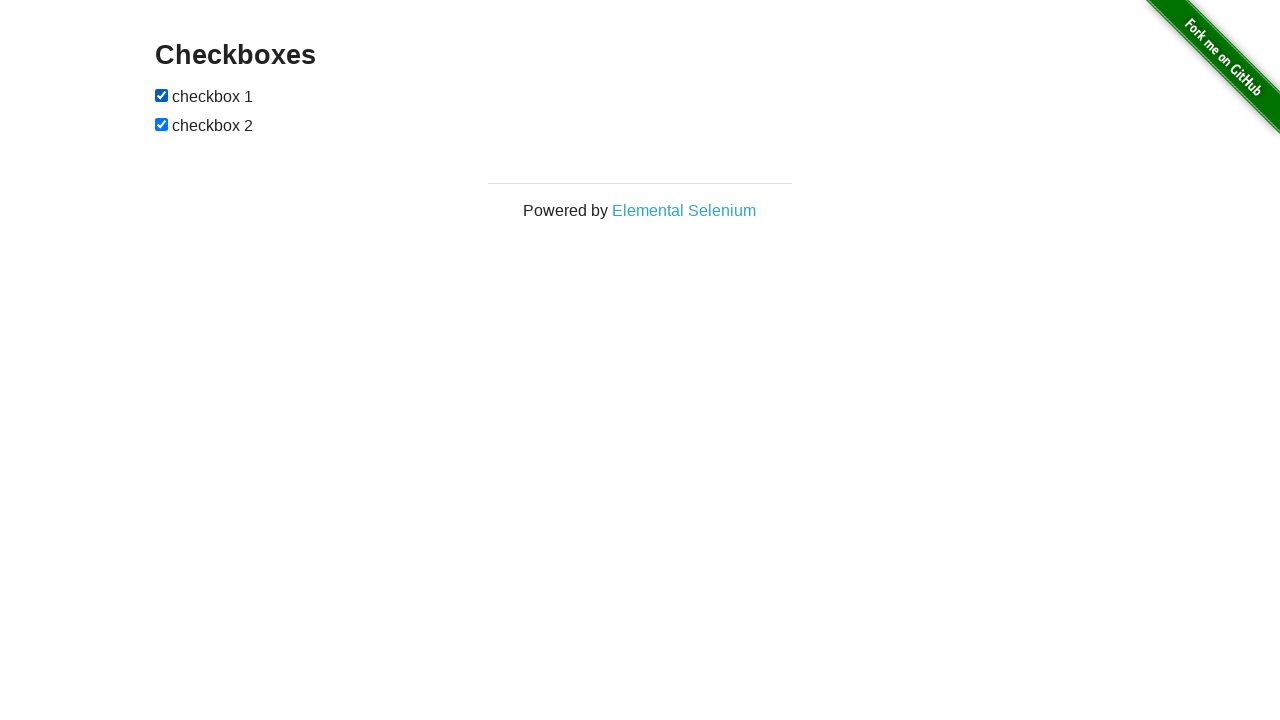

Unchecked the first checkbox at (162, 95) on #checkboxes input[type="checkbox"] >> nth=0
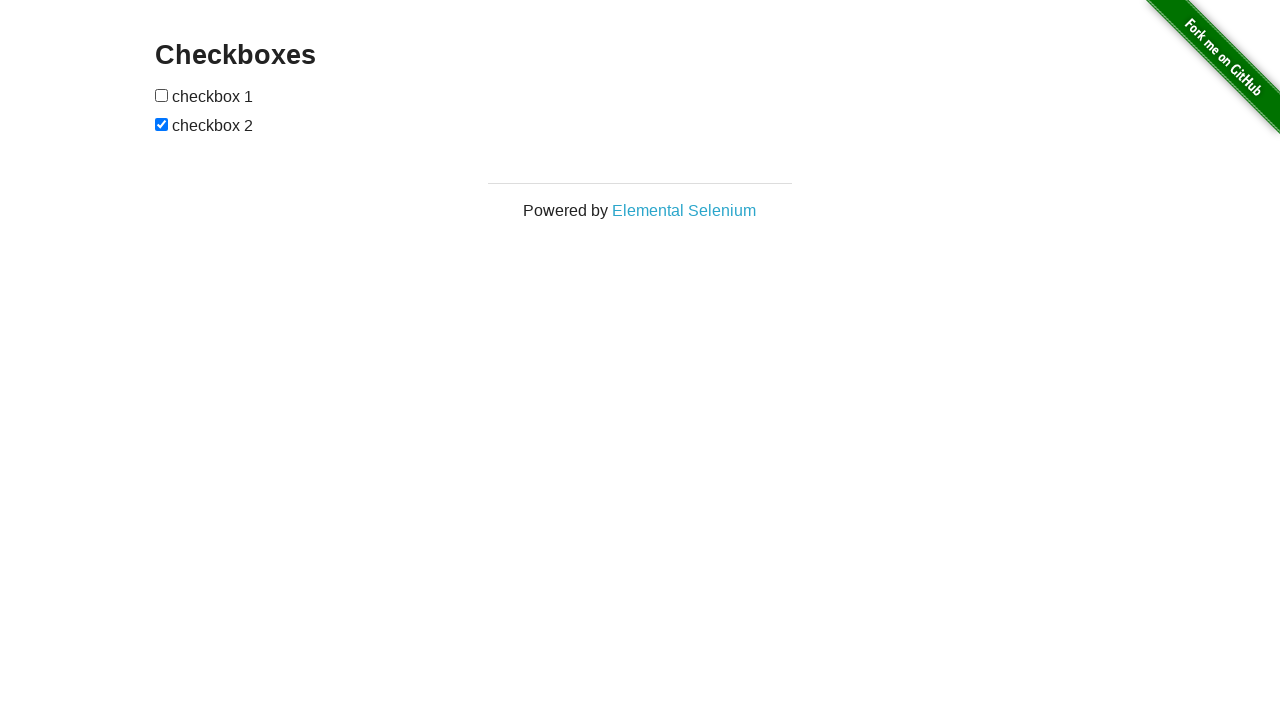

Verified first checkbox is now unchecked
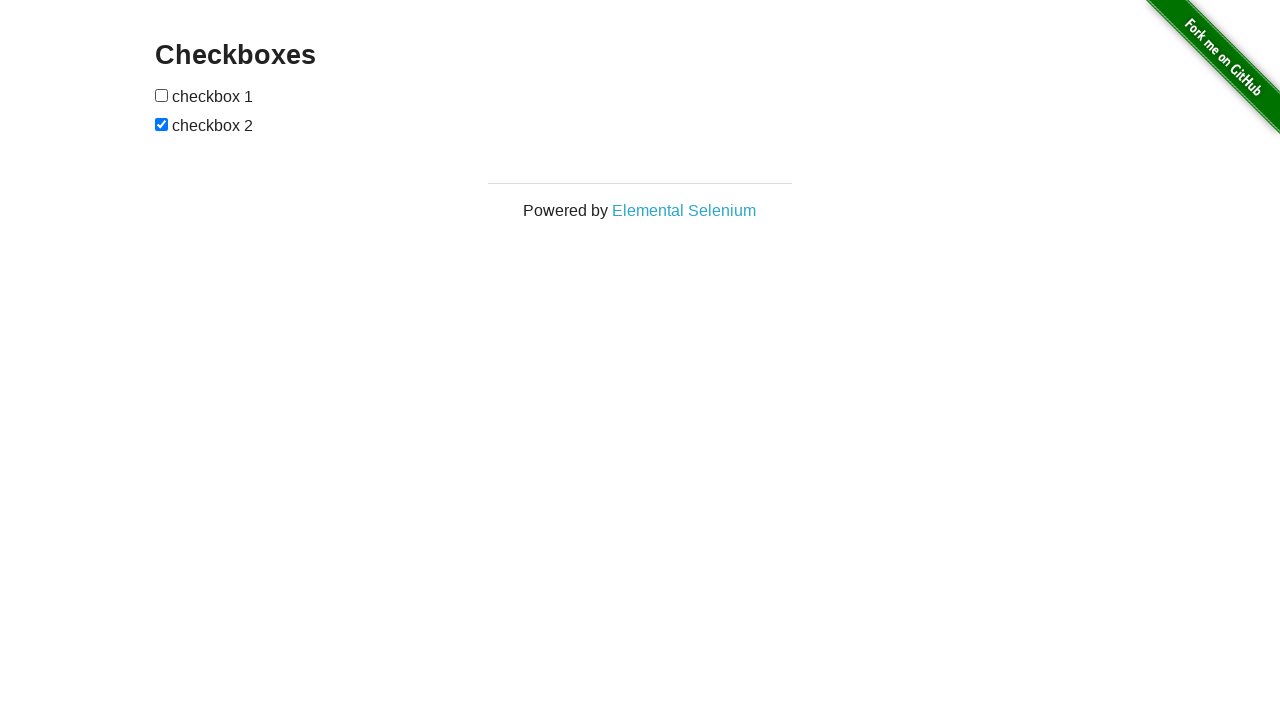

Retrieved 'checked' attribute from first checkbox after unchecking
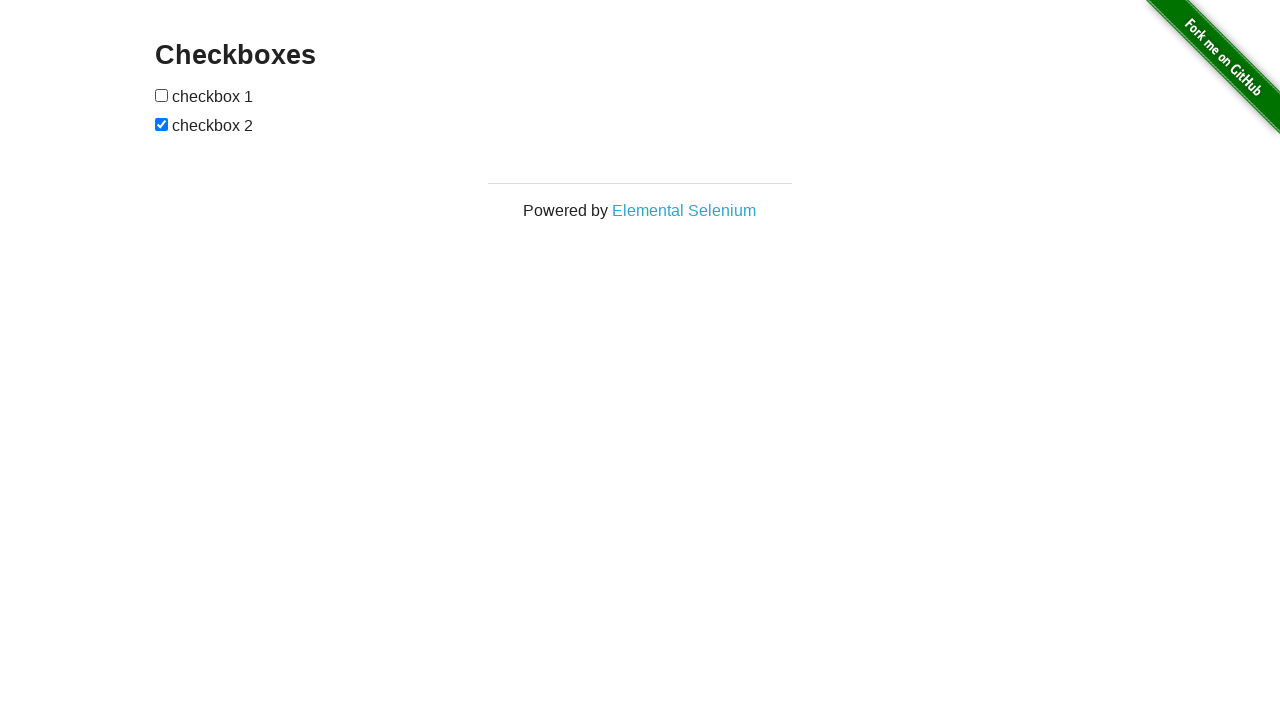

Verified 'checked' attribute was removed after unchecking
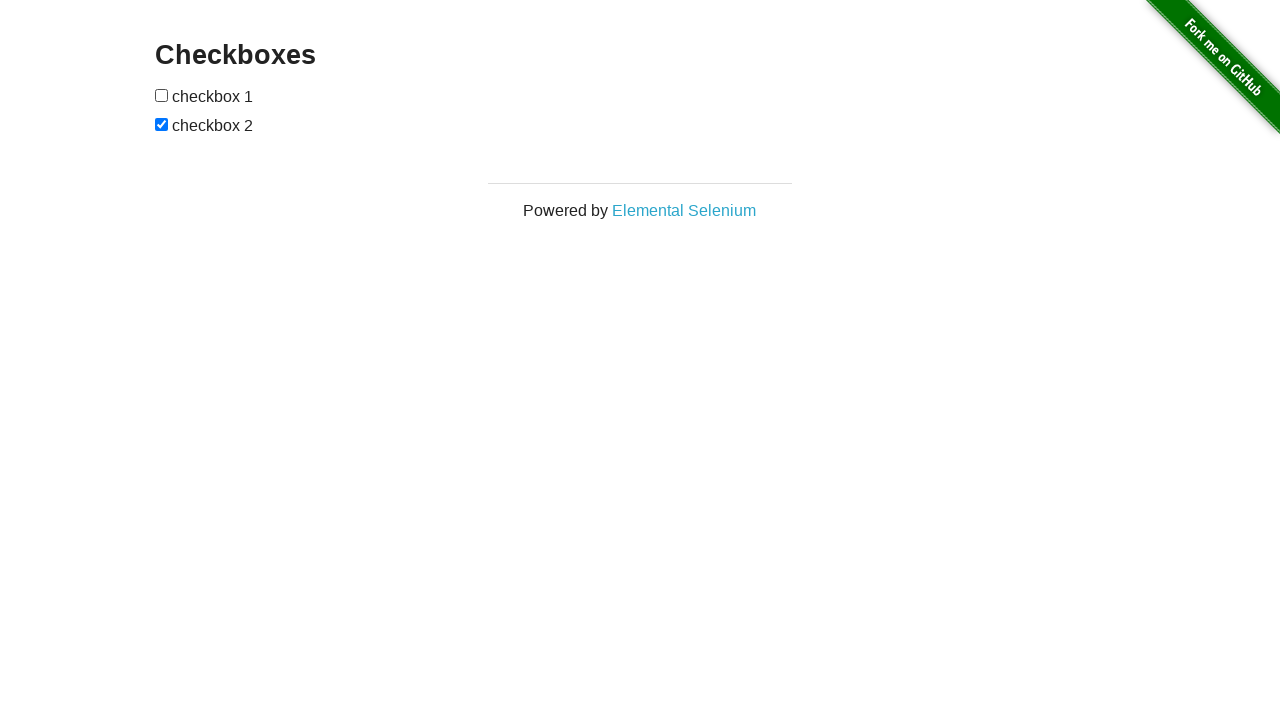

Unchecked the second checkbox at (162, 124) on #checkboxes input[type="checkbox"] >> nth=1
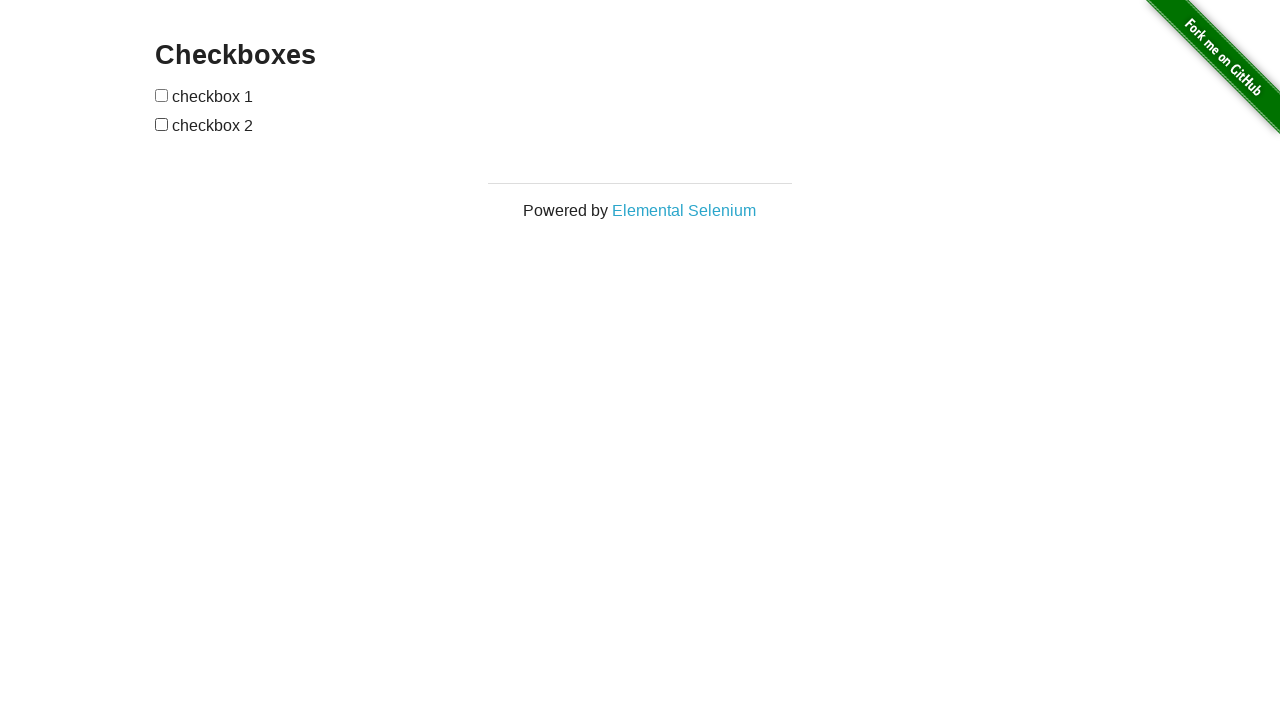

Verified second checkbox is now unchecked
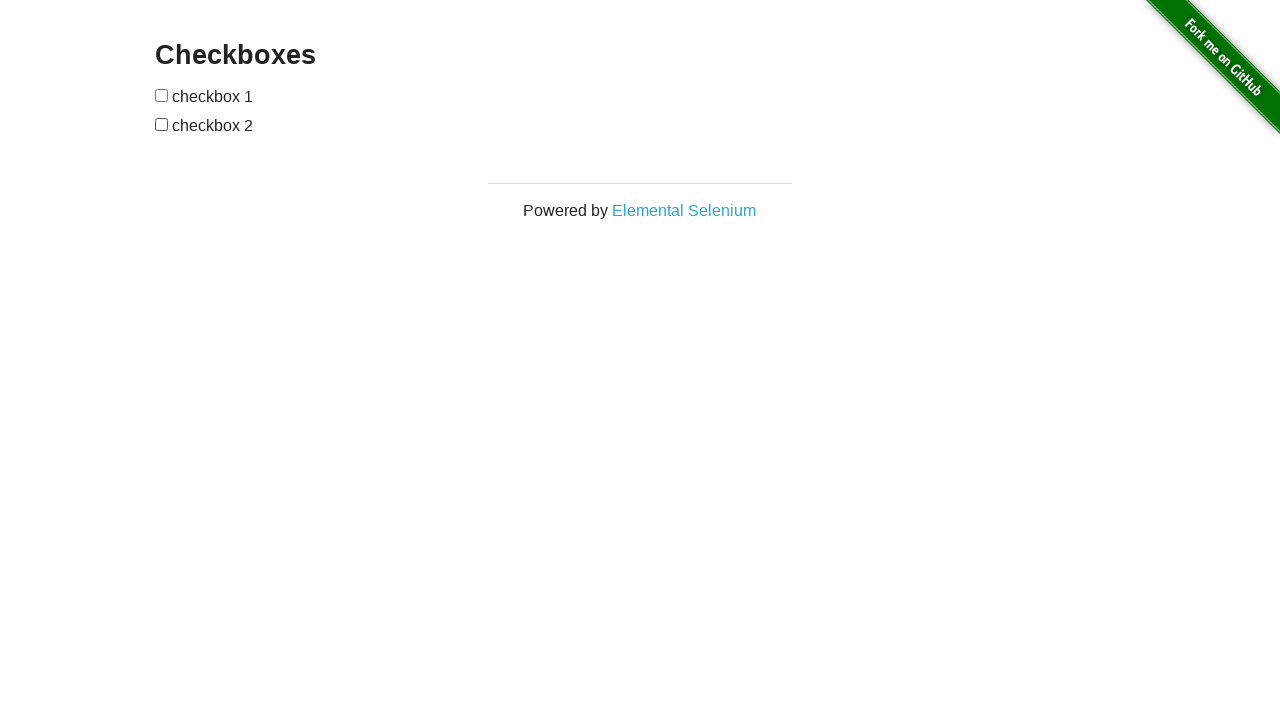

Checked the second checkbox back at (162, 124) on #checkboxes input[type="checkbox"] >> nth=1
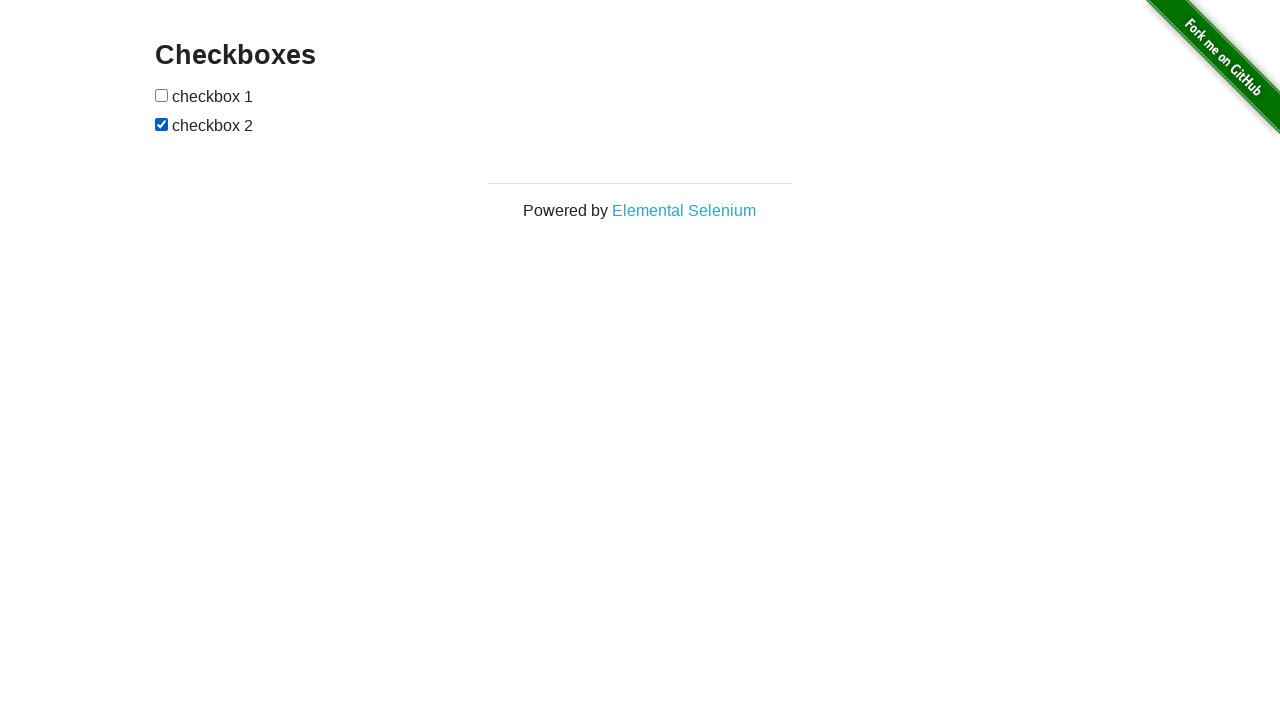

Verified second checkbox is checked again
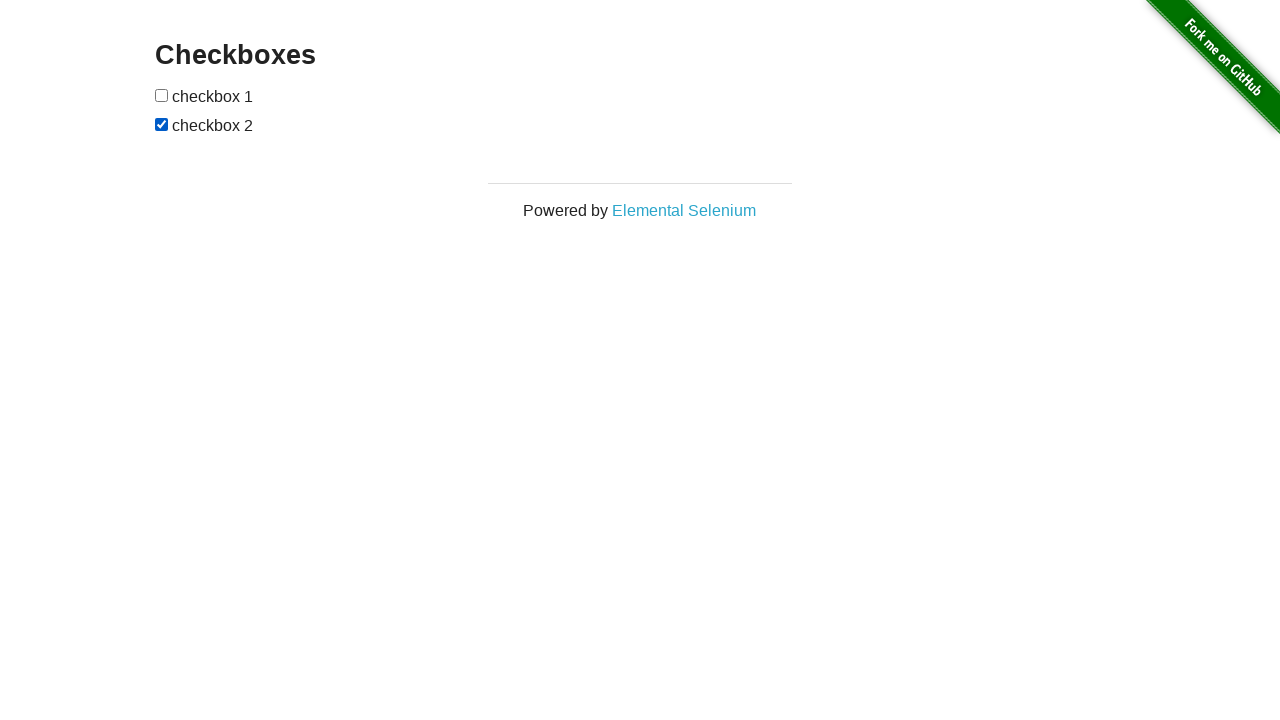

Focused on first checkbox on #checkboxes input[type="checkbox"] >> nth=0
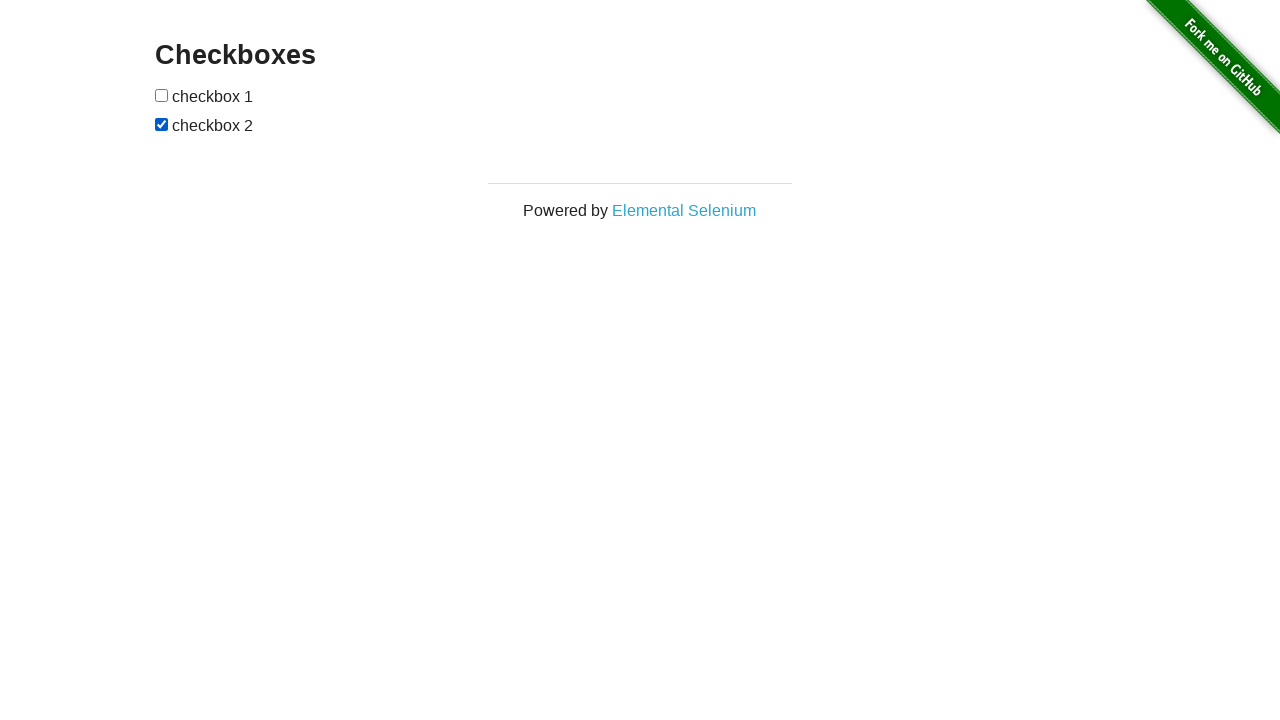

Pressed Space key to toggle first checkbox
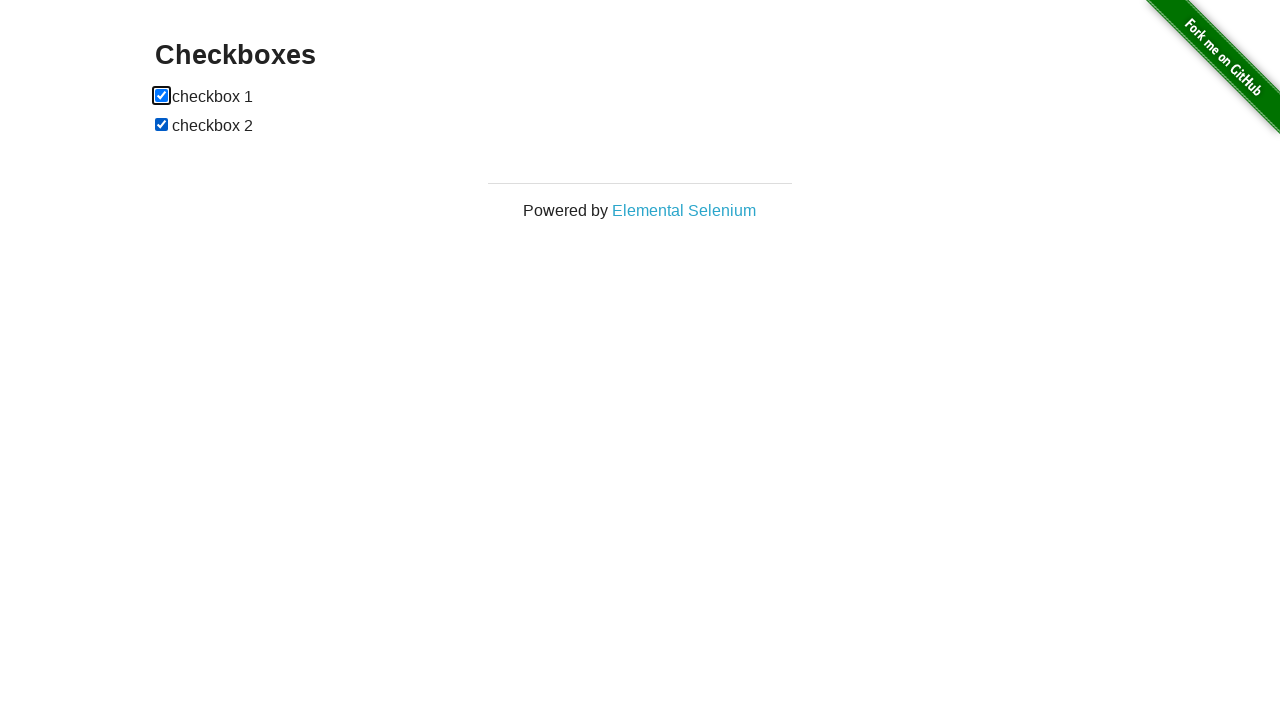

Verified first checkbox is checked after Space key press
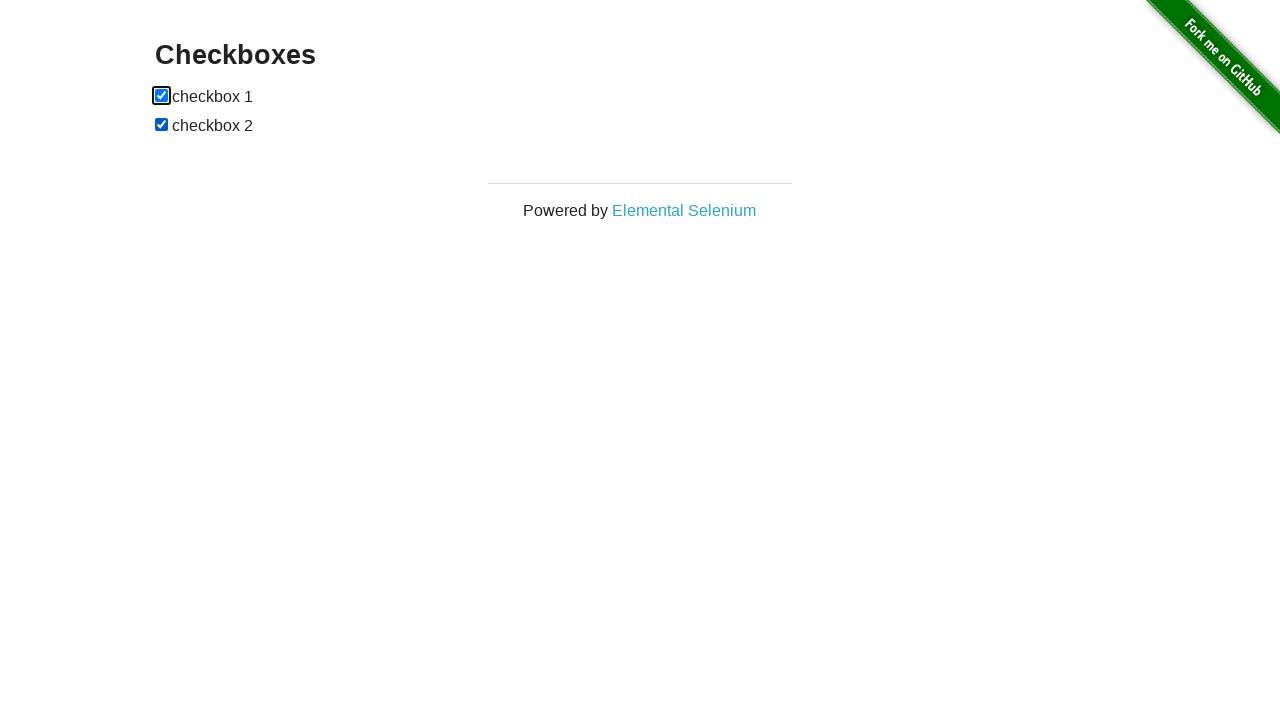

Pressed Space key again to toggle first checkbox
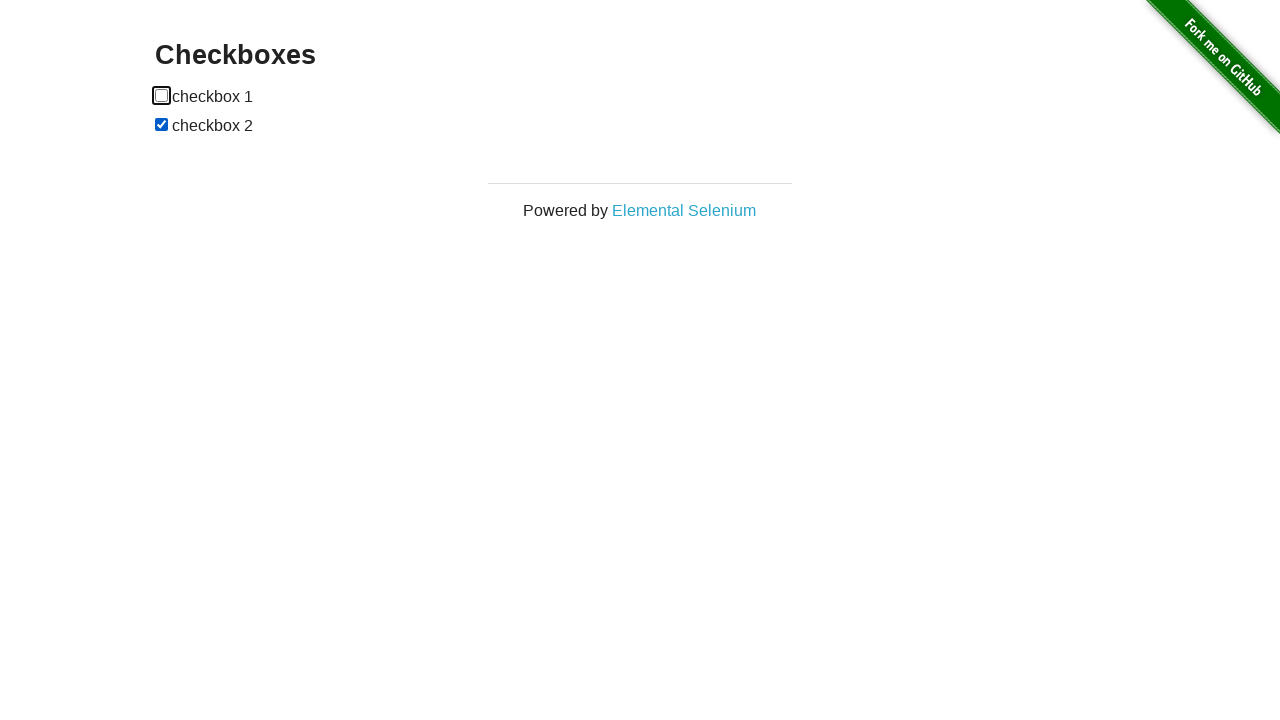

Verified first checkbox is unchecked after second Space key press
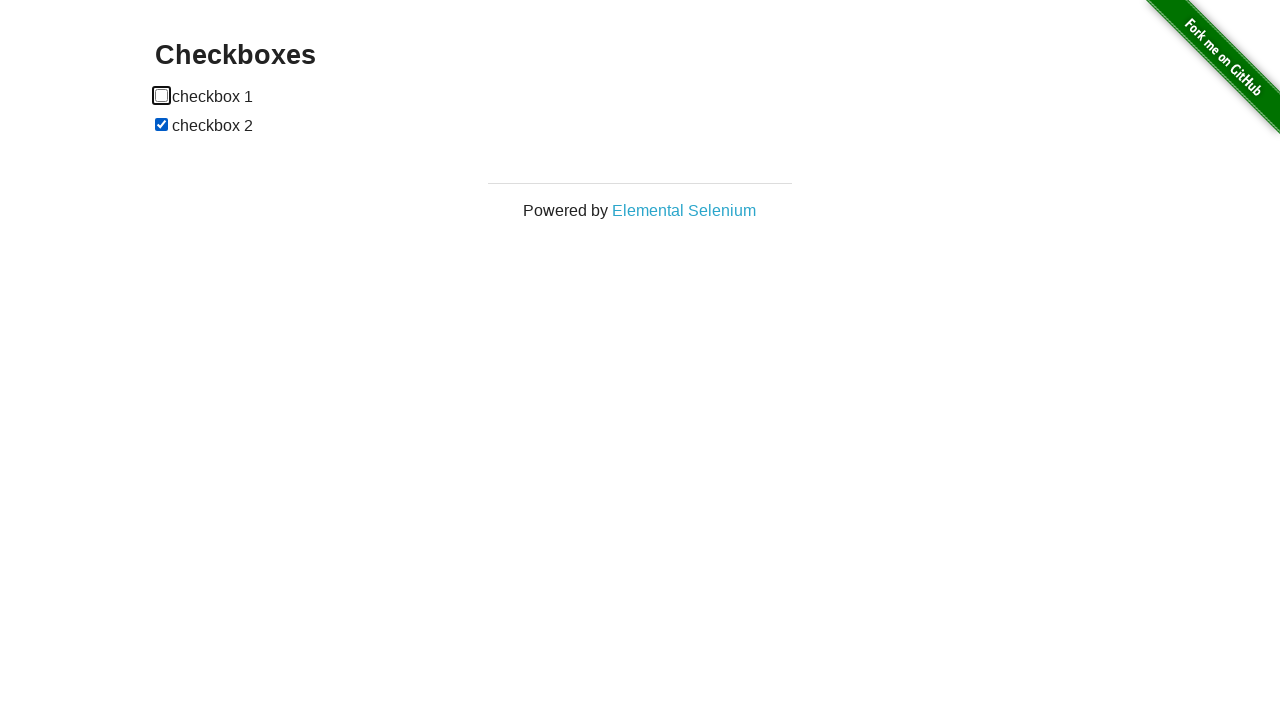

Recorded initial state of second checkbox
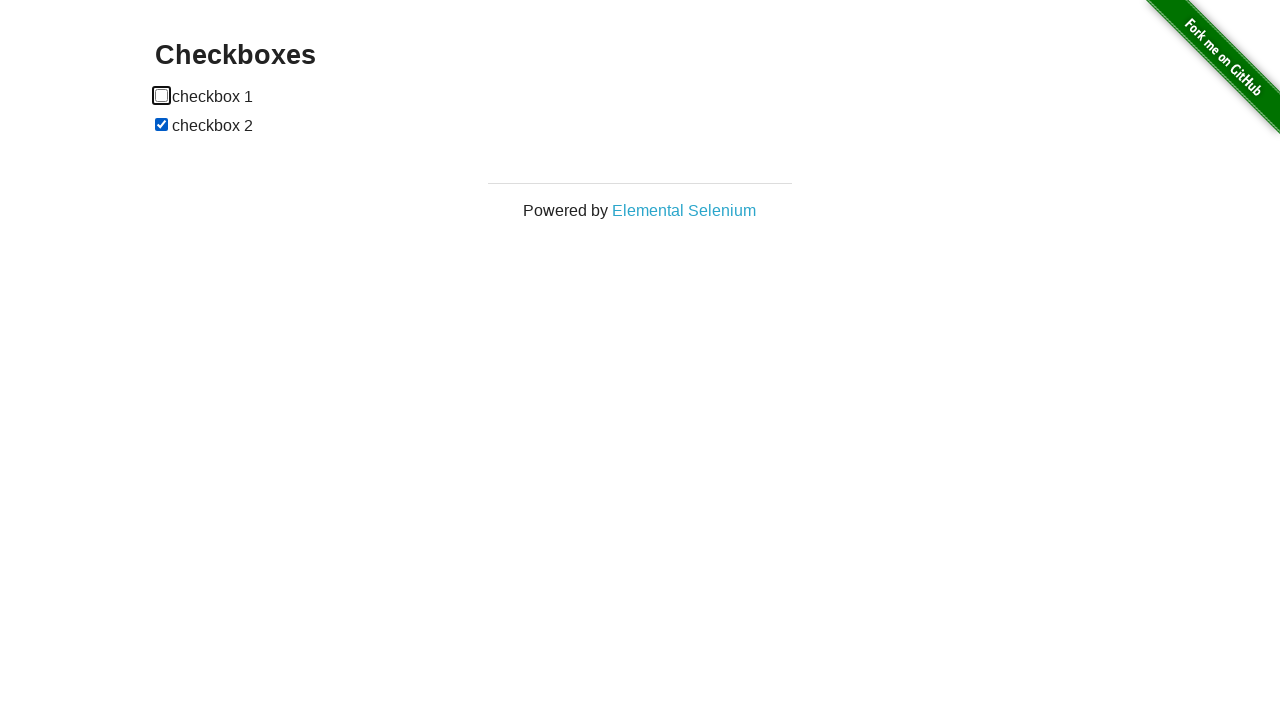

Clicked on 'checkbox 2' text label with force=True at (640, 118) on internal:text="checkbox 2"i
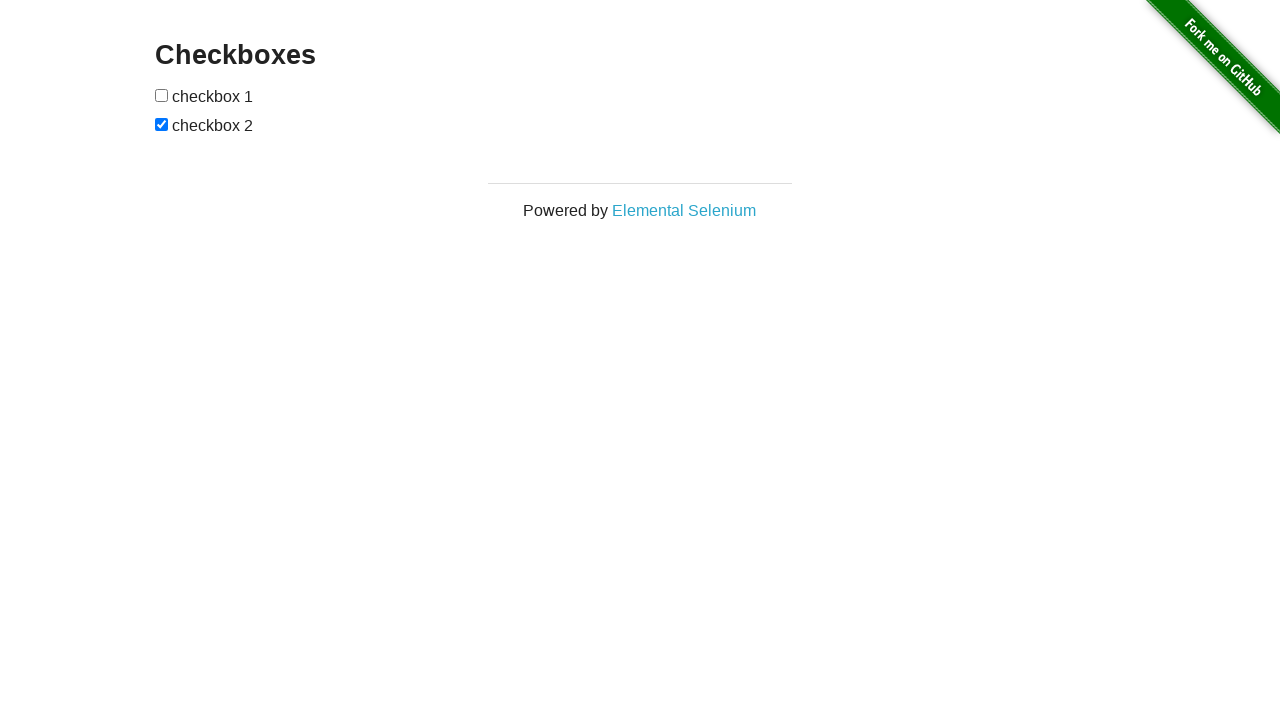

Verified second checkbox state after clicking text (should remain unchanged as text is not a label)
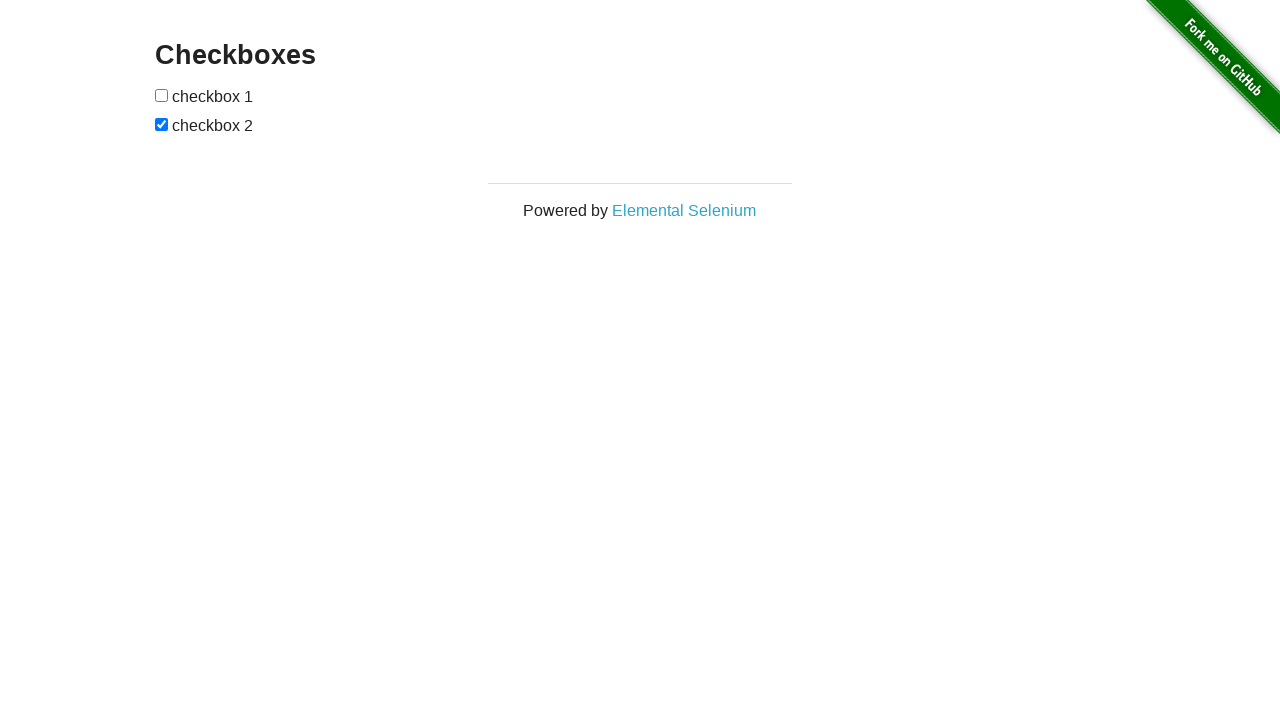

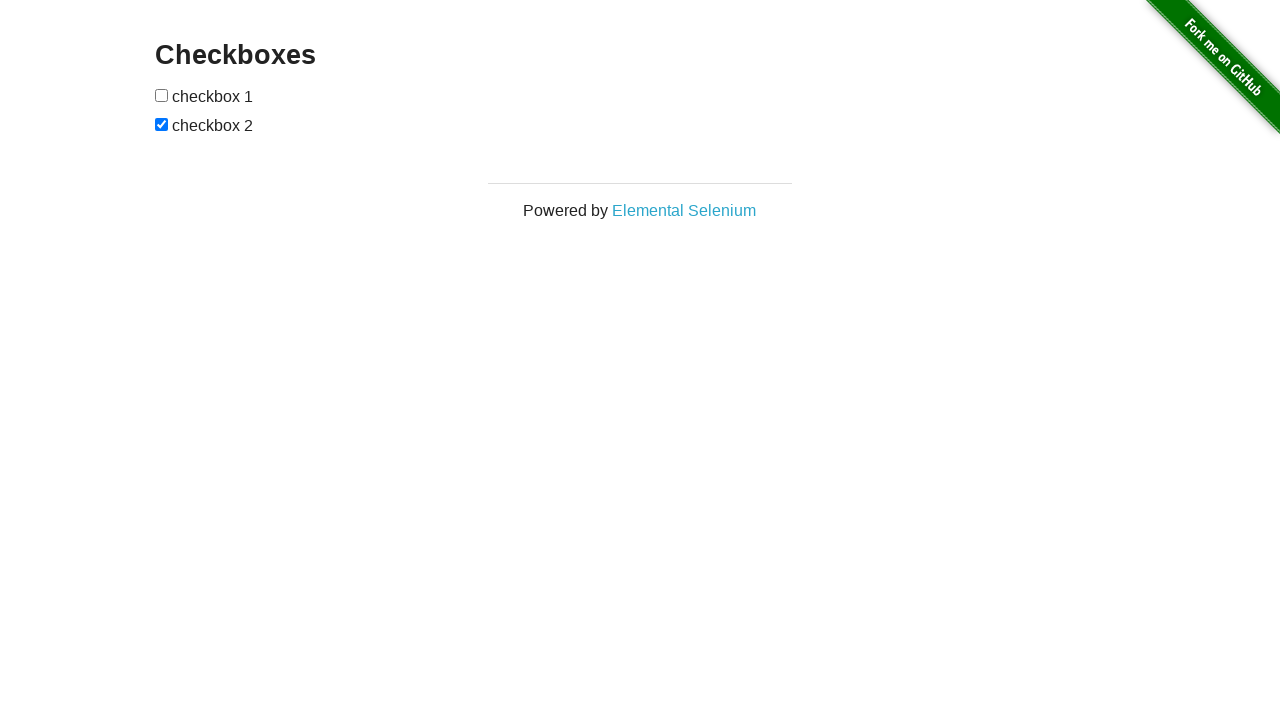